Tests drag and drop functionality by dragging an element and dropping it onto another element

Starting URL: https://jqueryui.com/droppable/

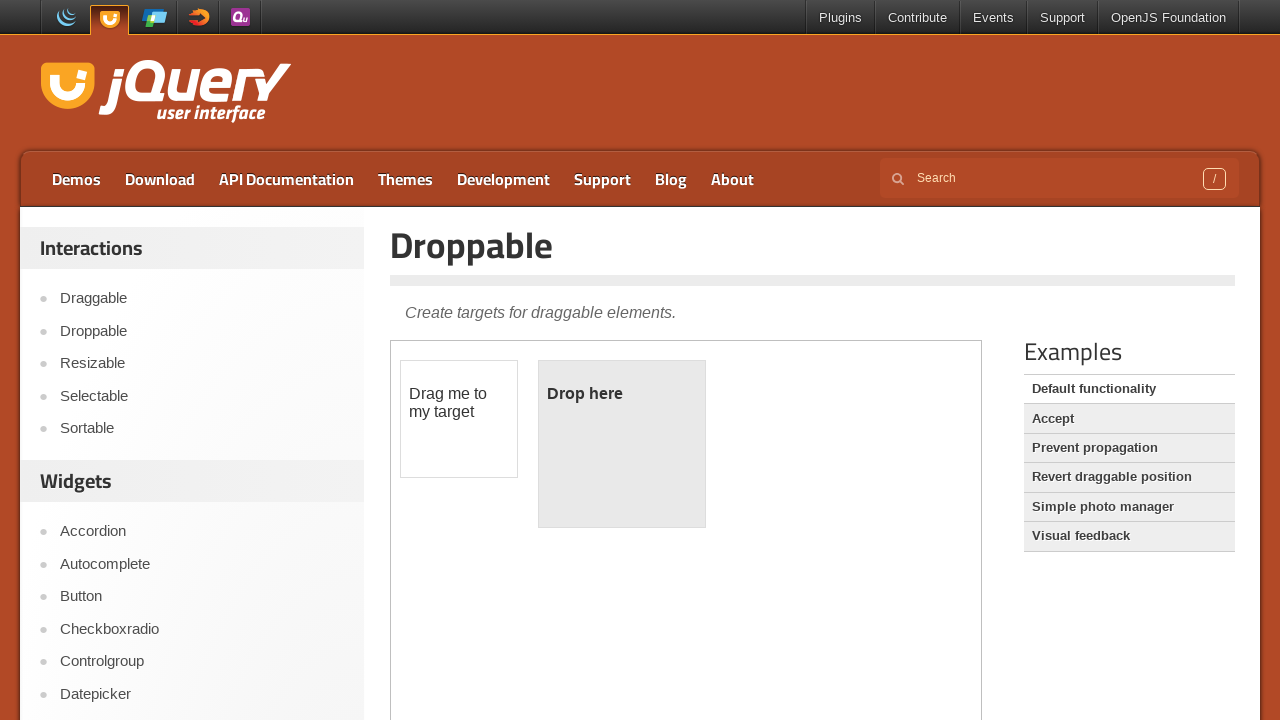

Navigated to jQuery UI droppable demo page
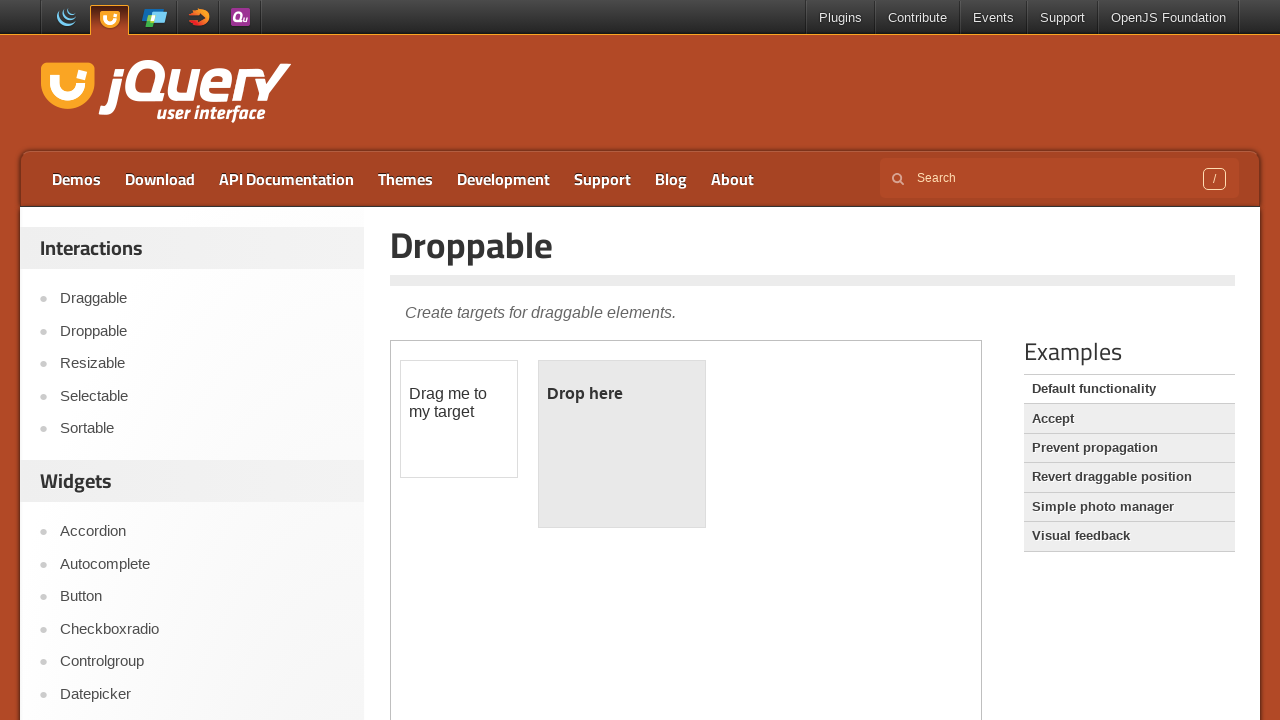

Waited for draggable element to be available in iframe
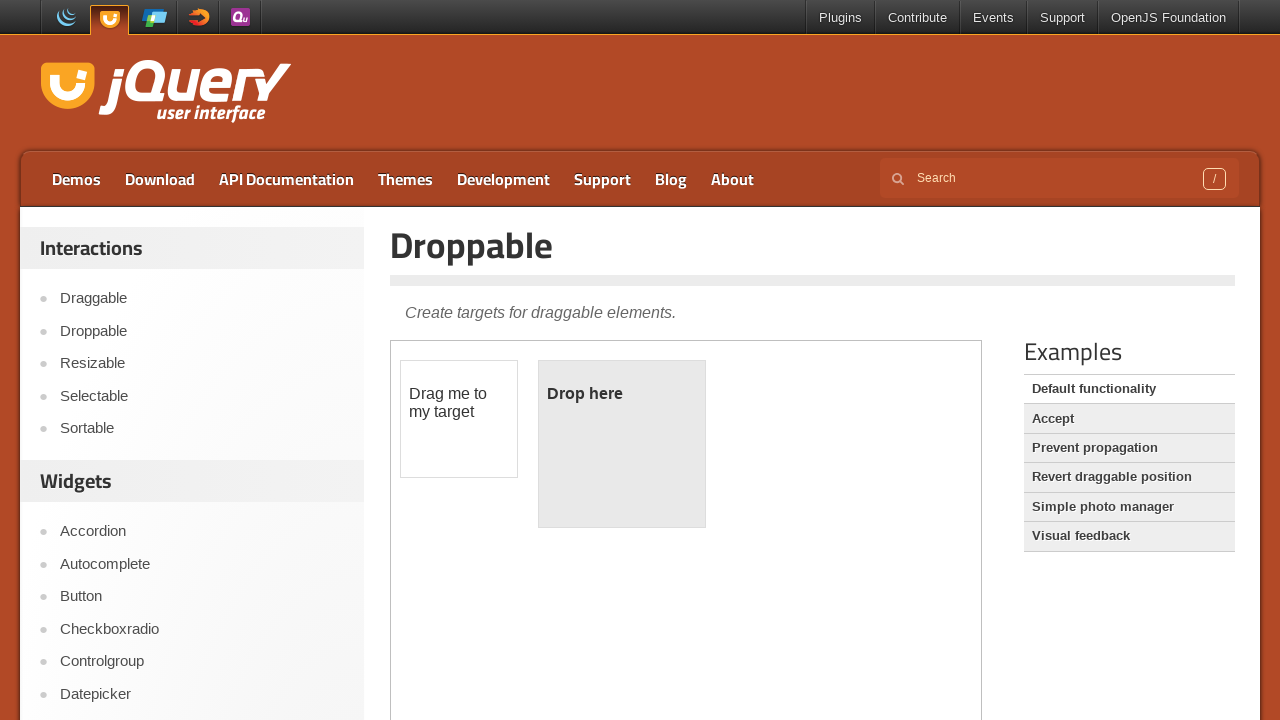

Located draggable element within iframe
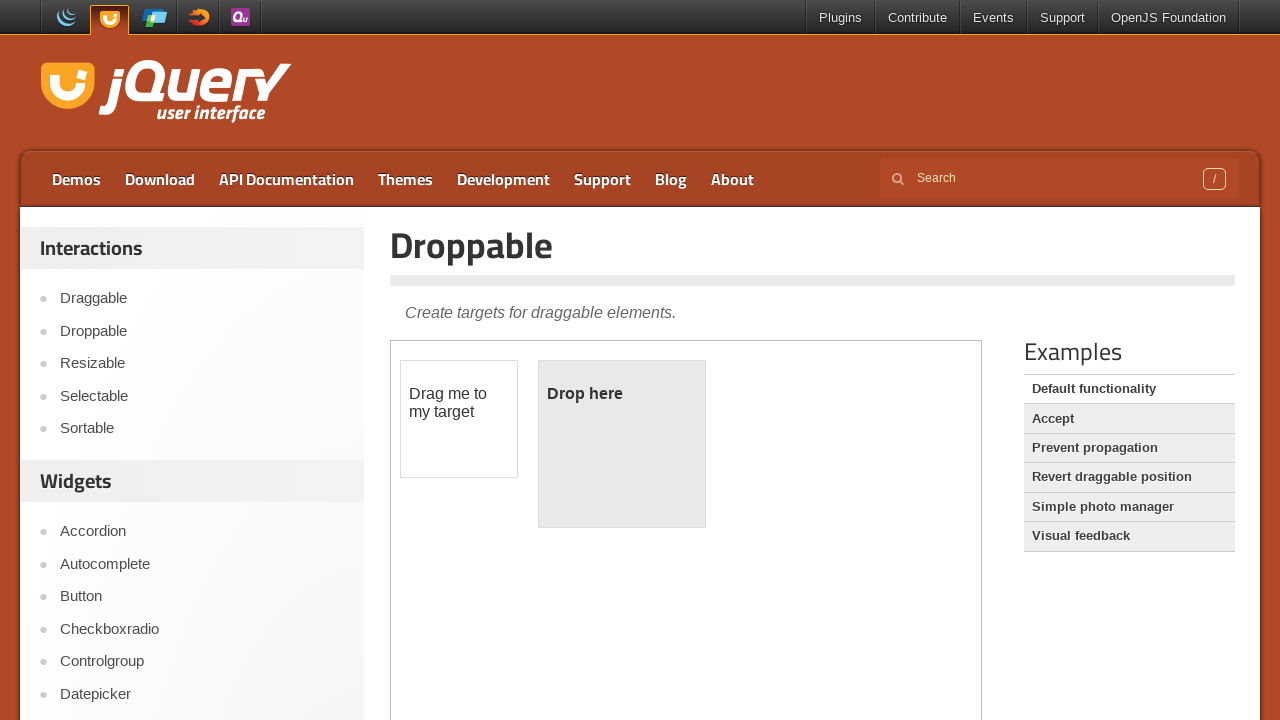

Located droppable element within iframe
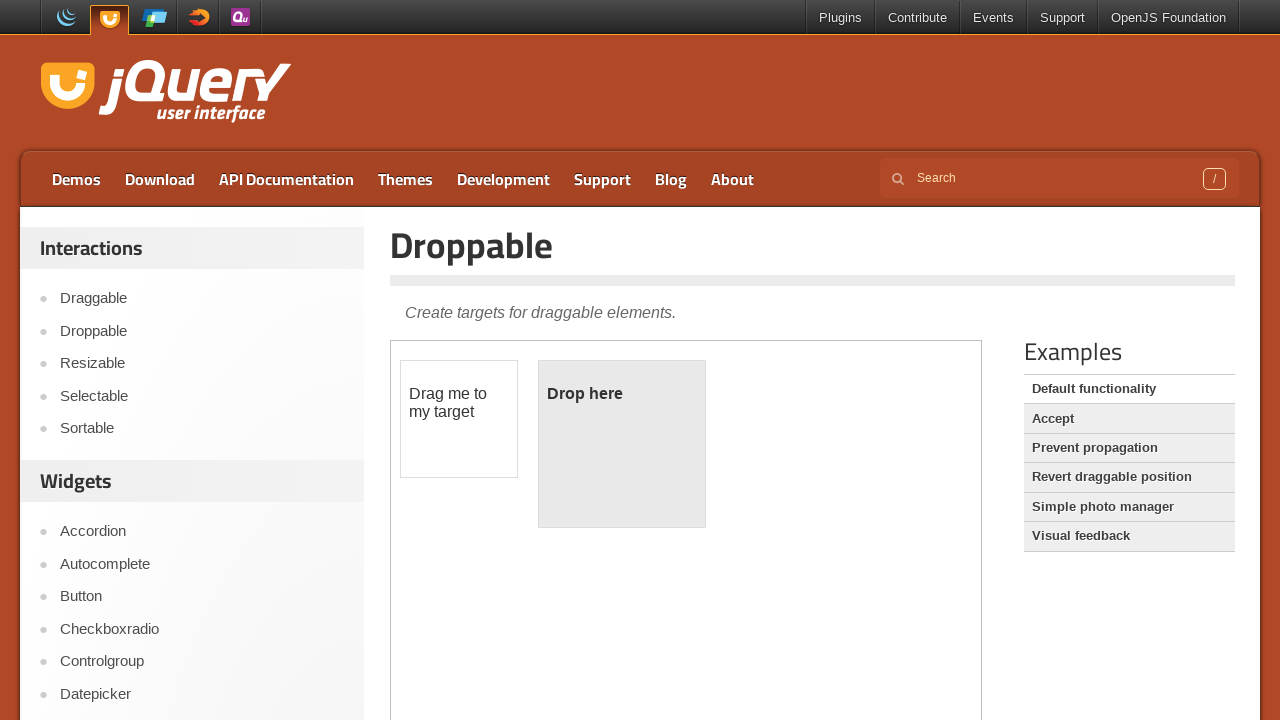

Dragged draggable element onto droppable element at (622, 444)
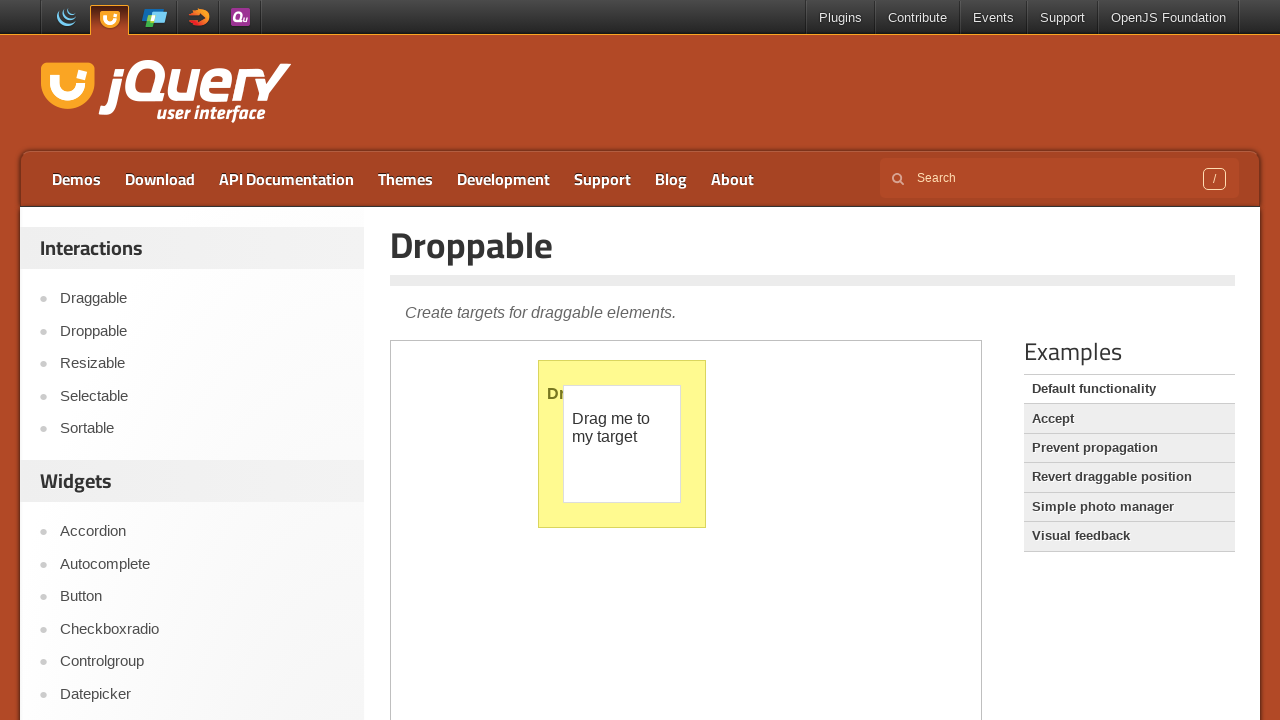

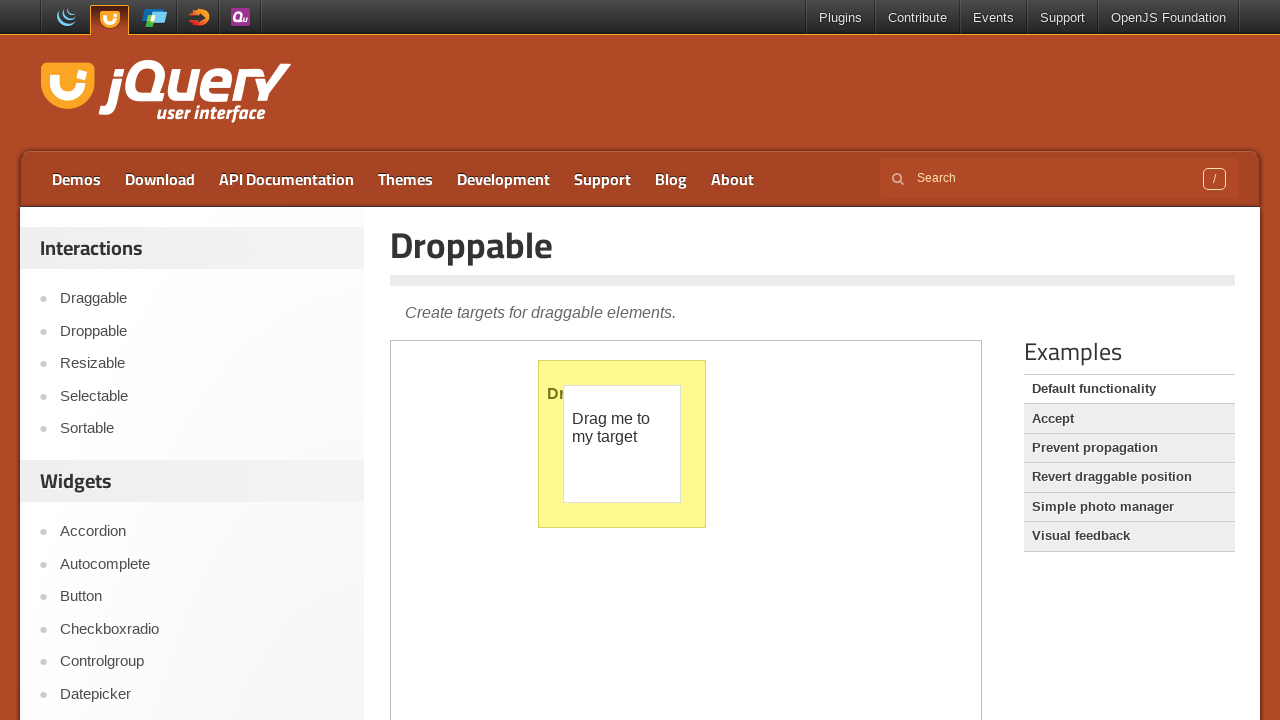